Tests that clicking the Due column header sorts the table data in ascending order by verifying the due amounts are ordered from lowest to highest

Starting URL: http://the-internet.herokuapp.com/tables

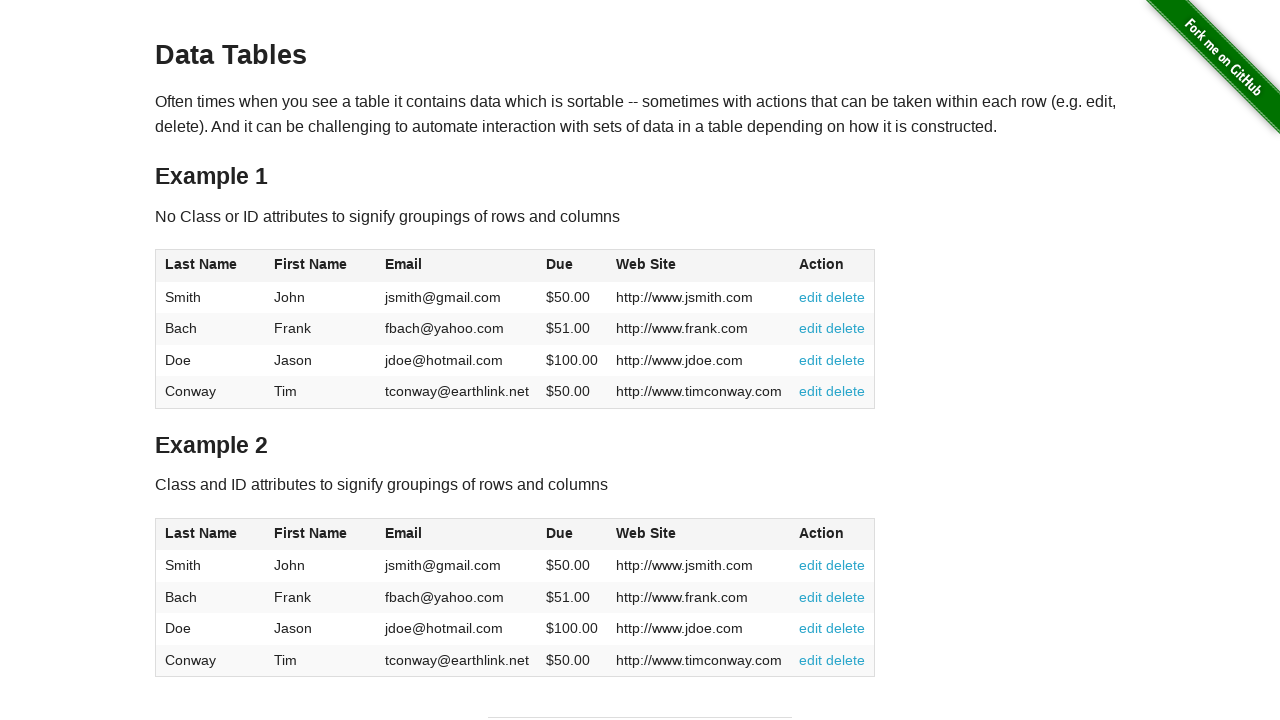

Clicked the Due column header to sort table in ascending order at (572, 266) on #table1 thead tr th:nth-of-type(4)
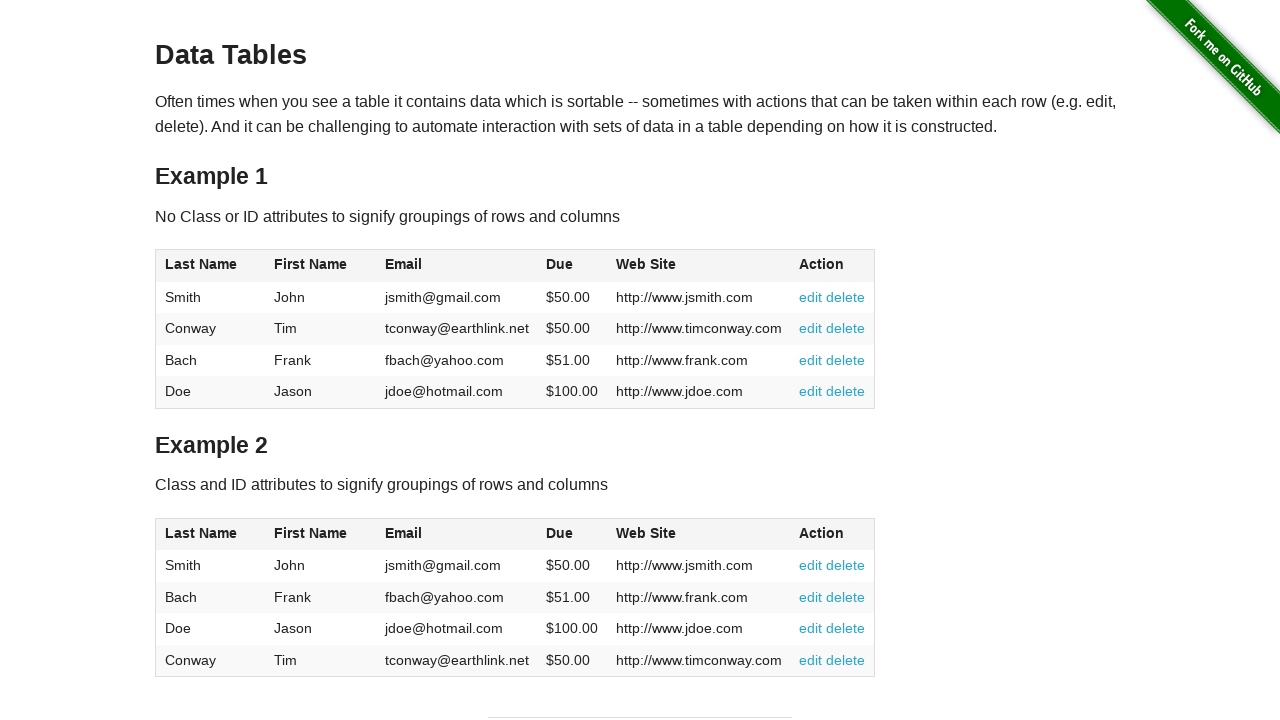

Waited for table body to load with Due column data
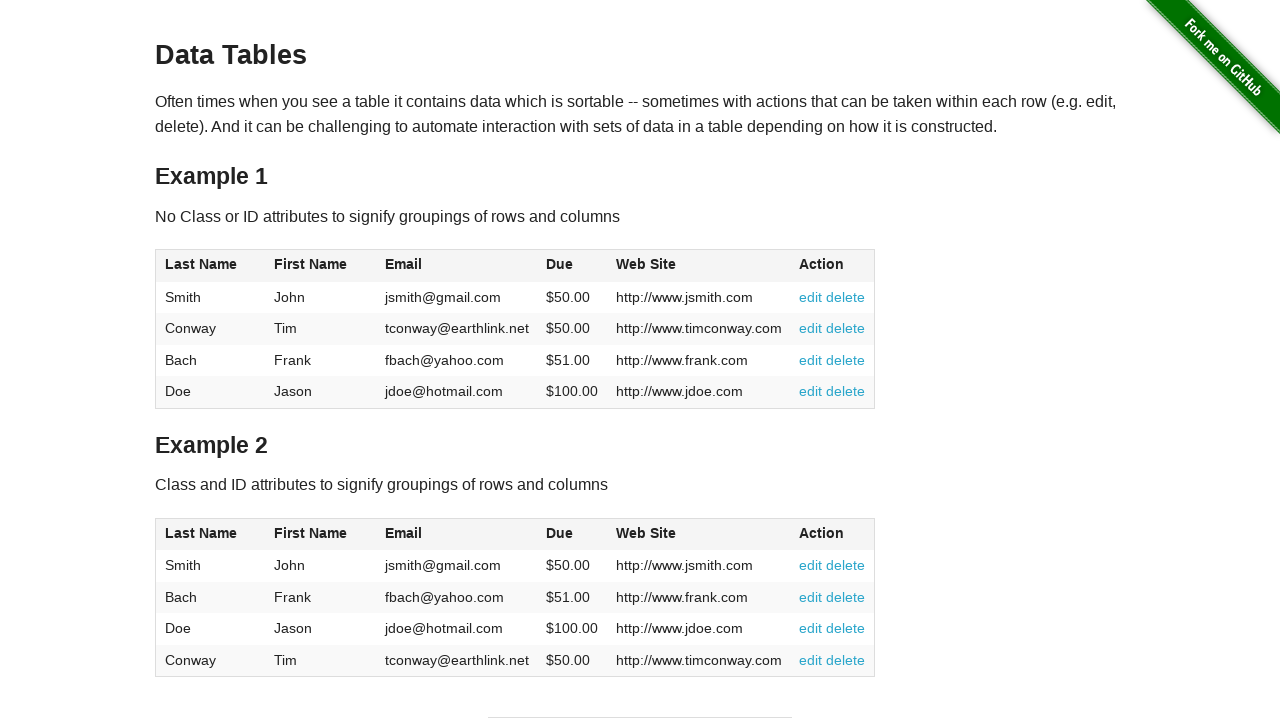

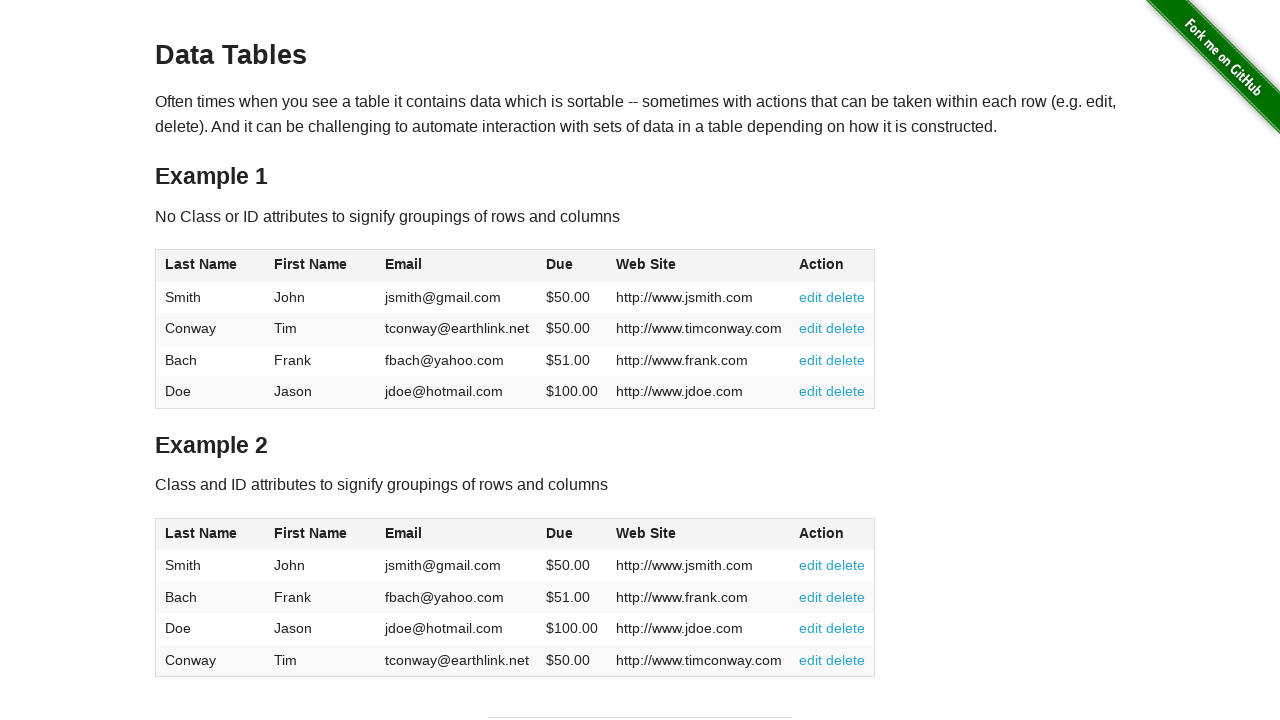